Tests alert handling functionality by clicking buttons that trigger different types of alerts and accepting or dismissing them

Starting URL: https://demoqa.com/alerts

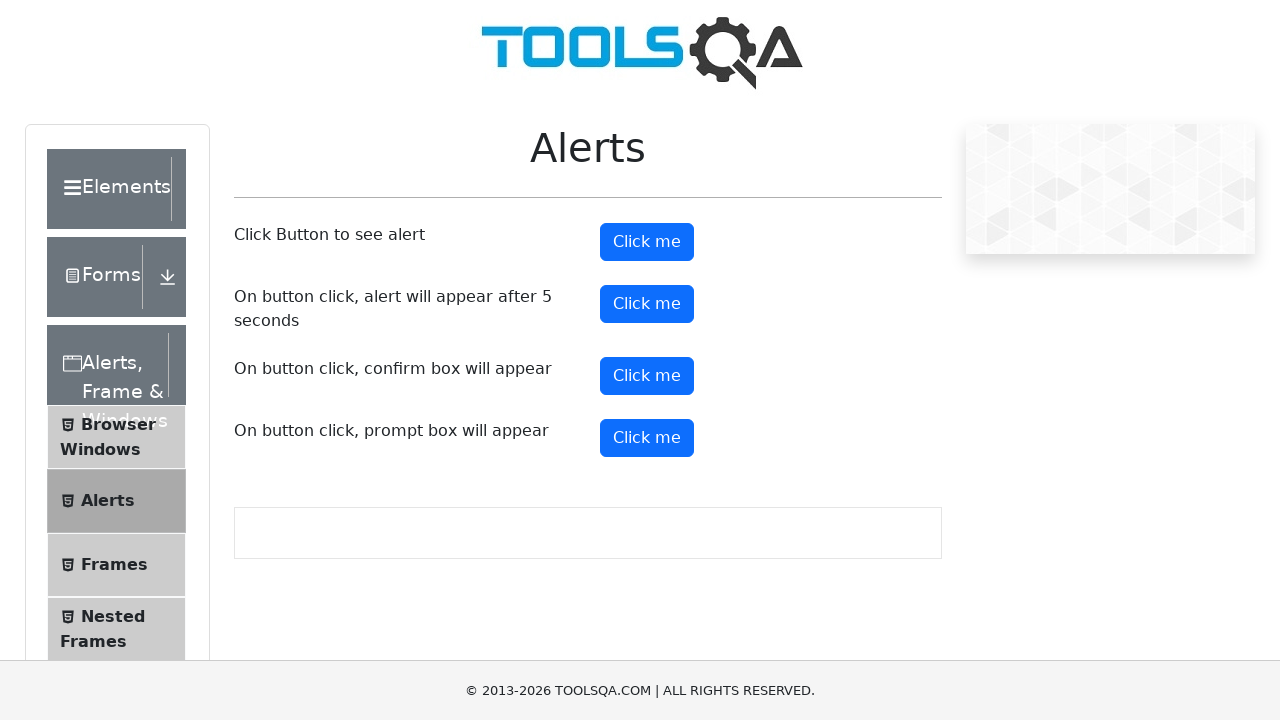

Clicked first alert button at (647, 242) on #alertButton
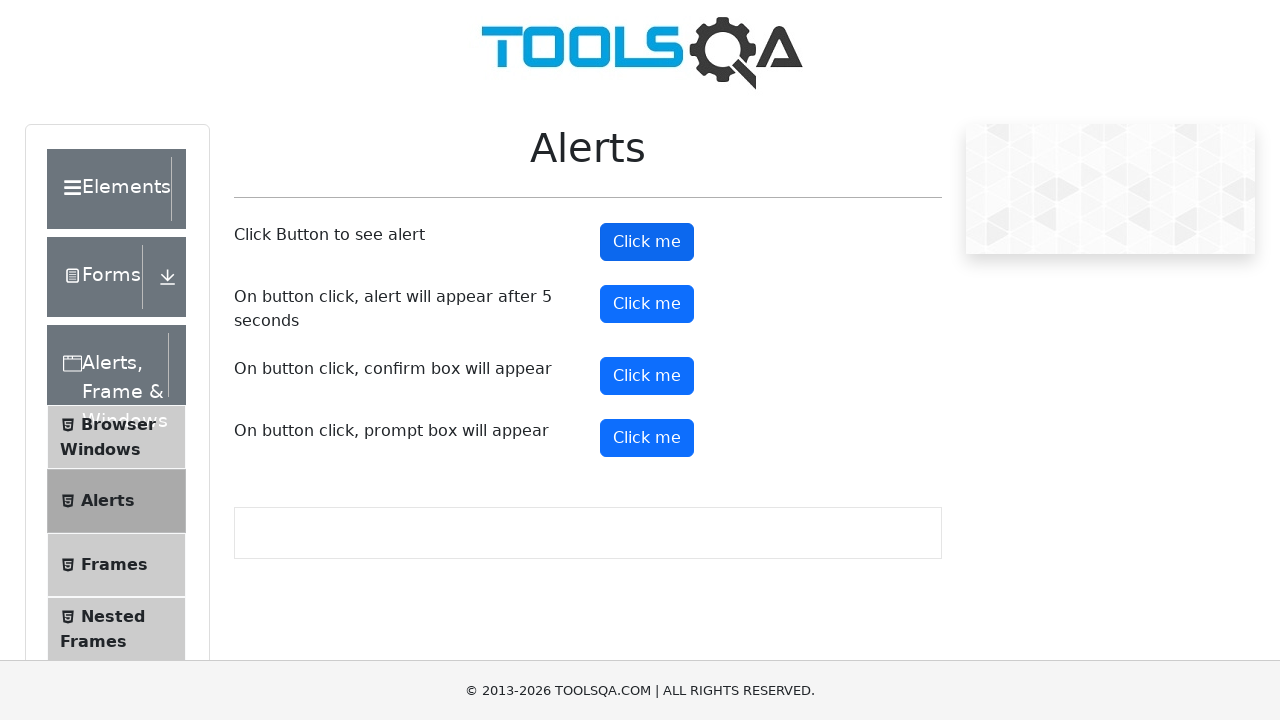

Set up dialog handler to accept alerts
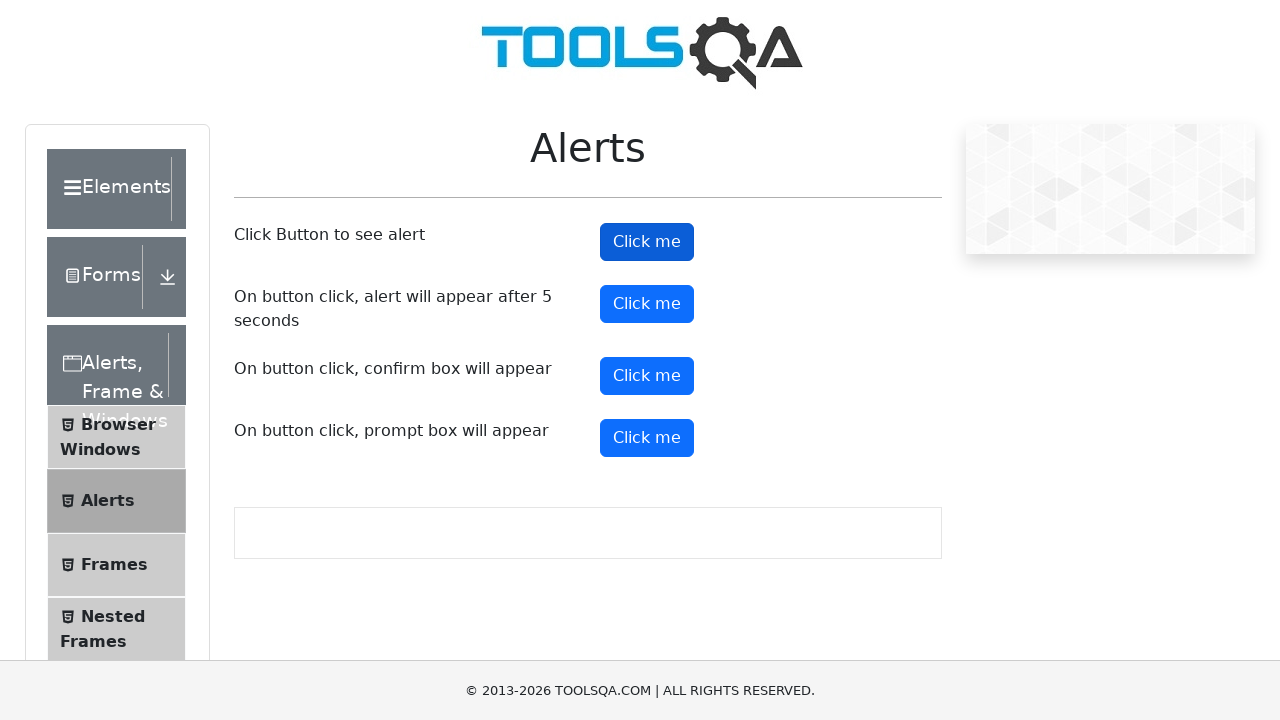

Scrolled to confirm button
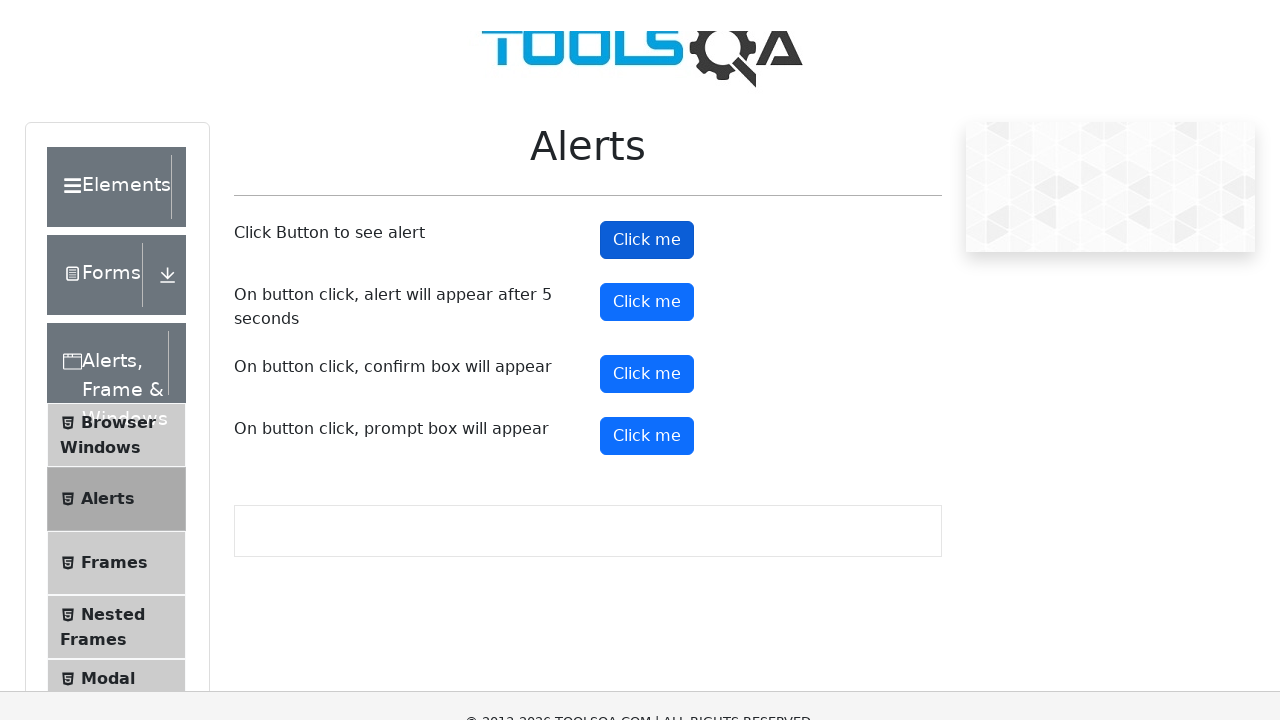

Clicked confirm button at (647, 19) on #confirmButton
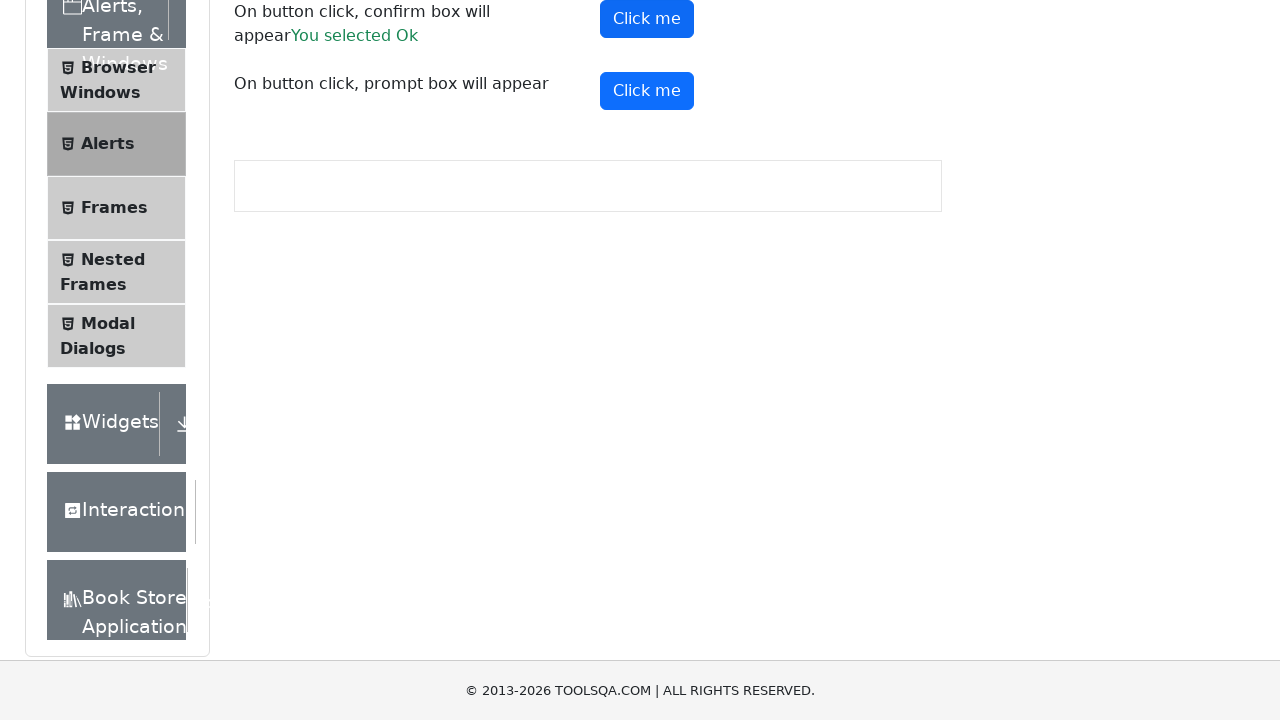

Set up dialog handler to dismiss alerts
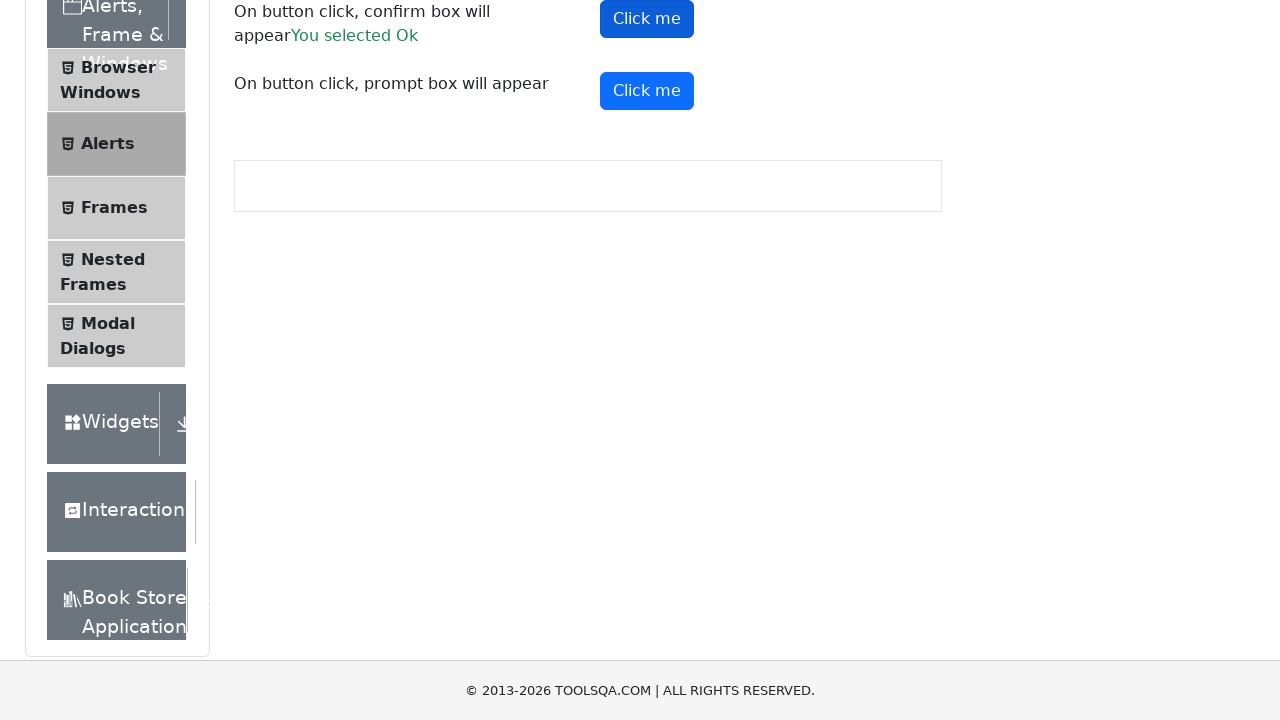

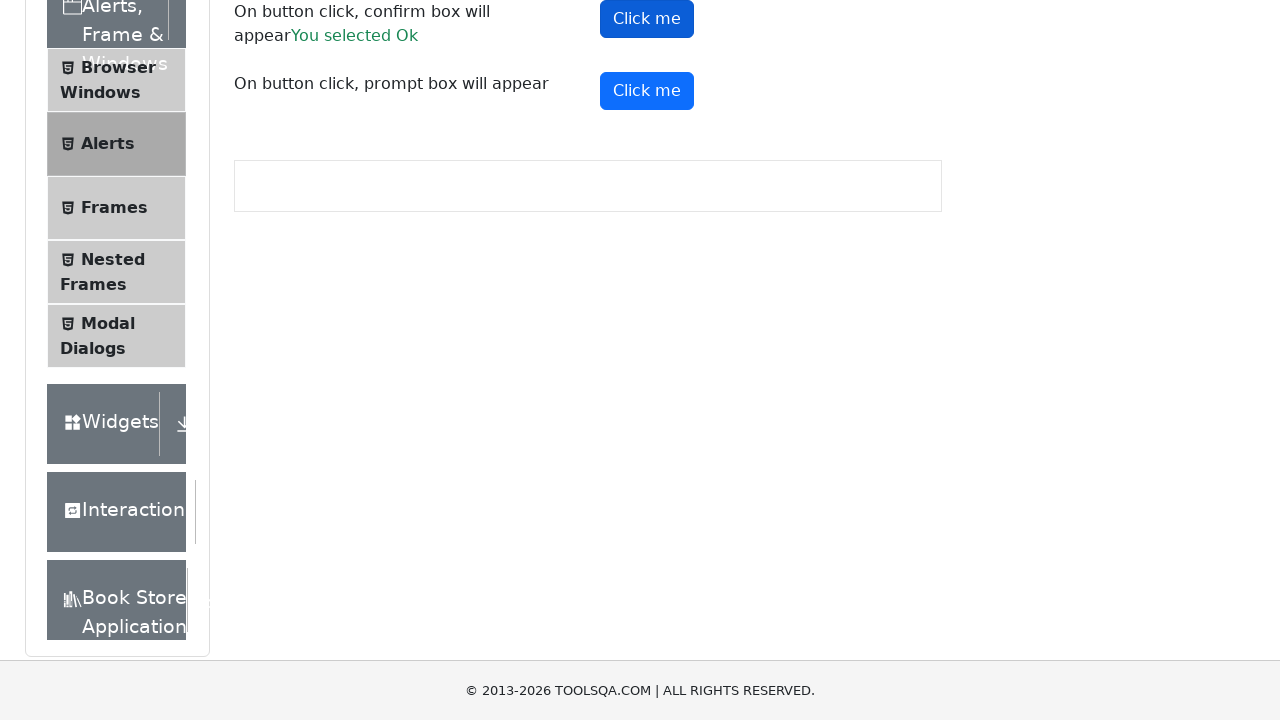